Tests multiple W3C pages by navigating to each, checking console errors, and validating that all links on the pages return valid status codes

Starting URL: https://www.w3.org/standards/badpage

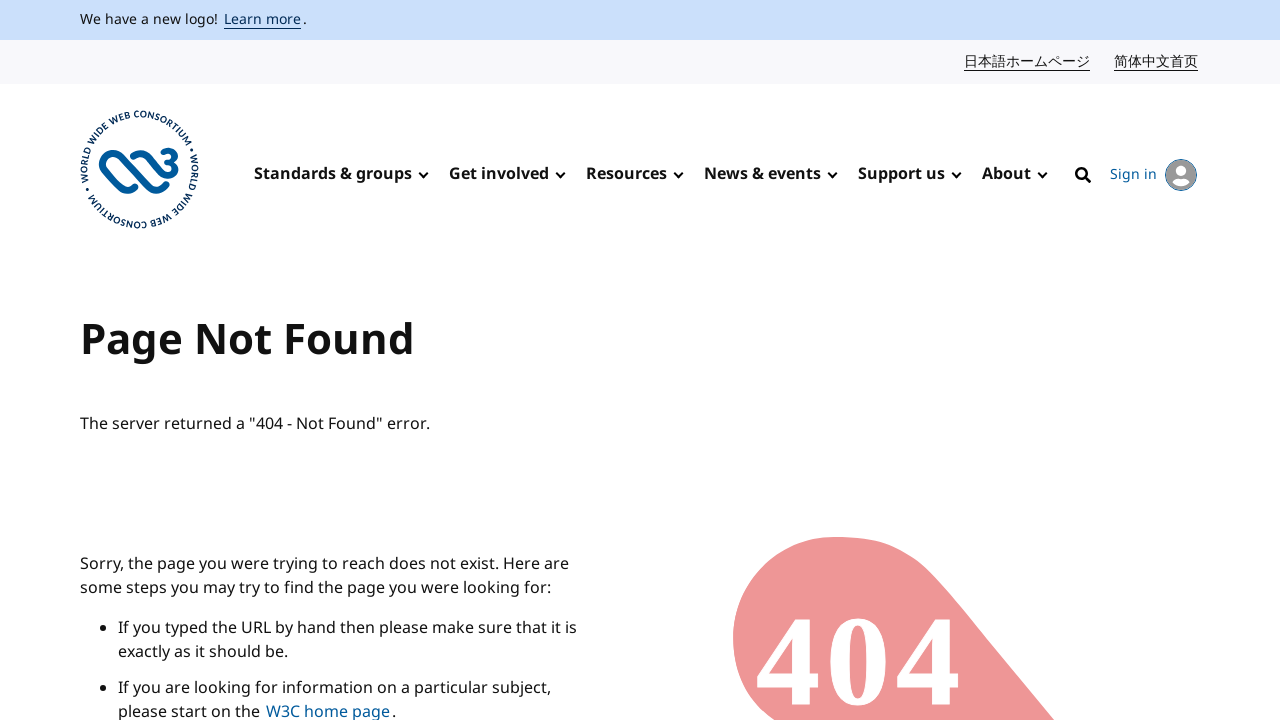

Found 72 links on the first page (https://www.w3.org/standards/badpage)
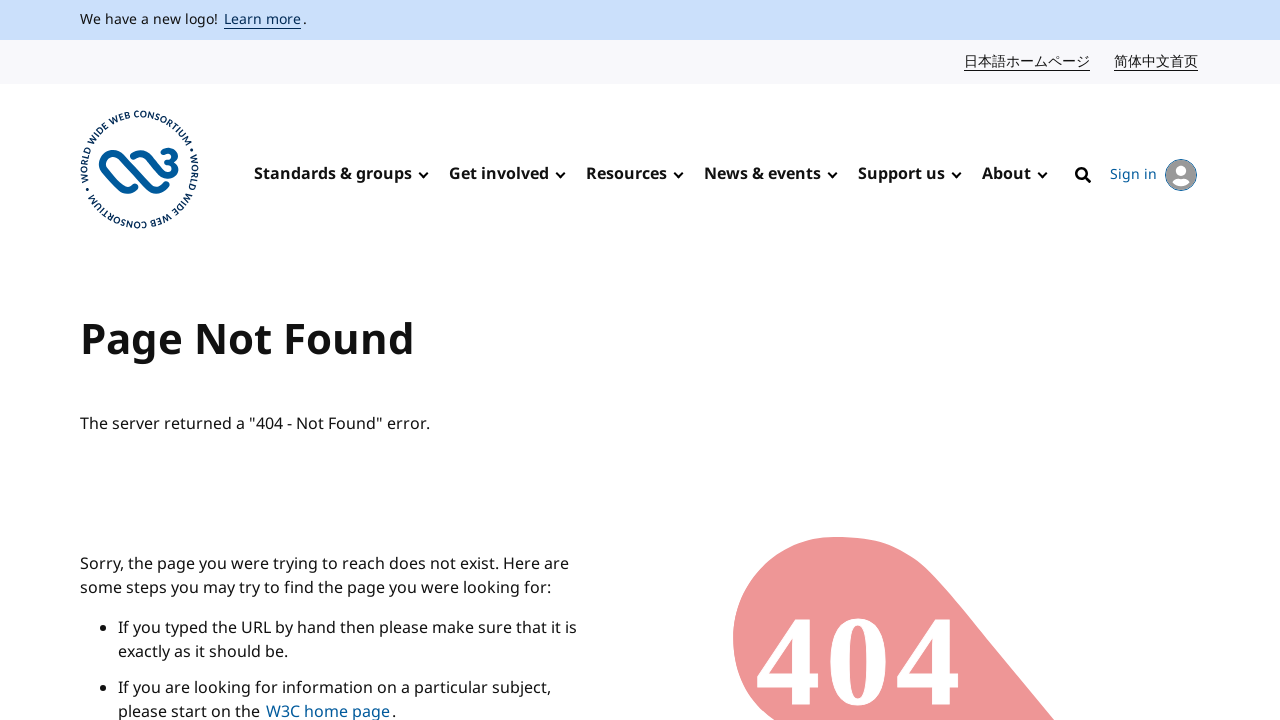

Navigated to second W3C standards page (webofdevices/multimodal)
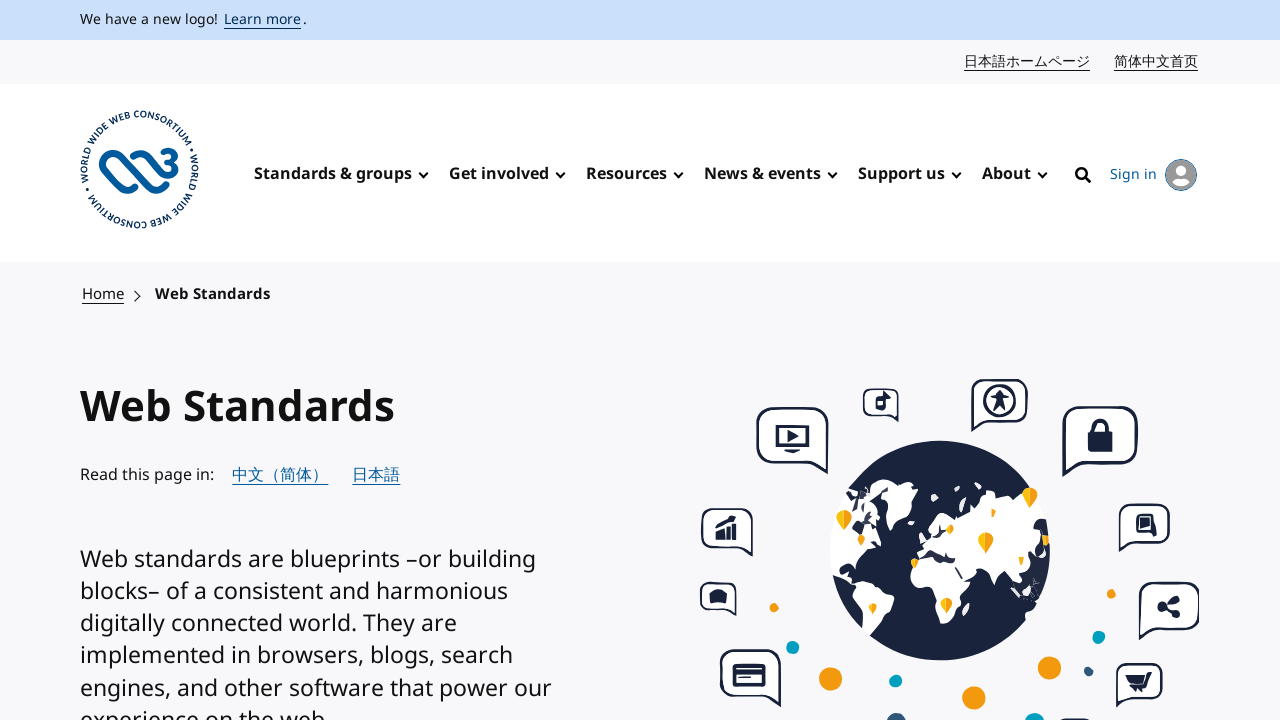

Second page loaded (networkidle state reached)
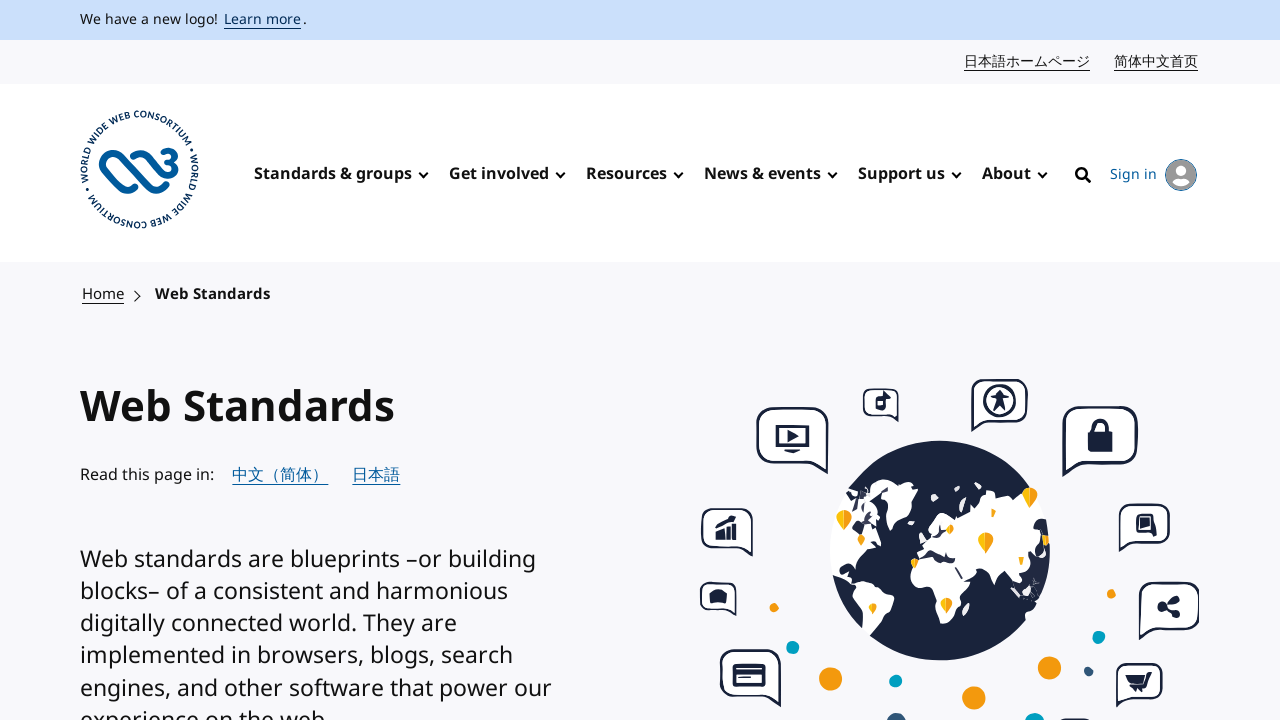

Found 83 links on the second page
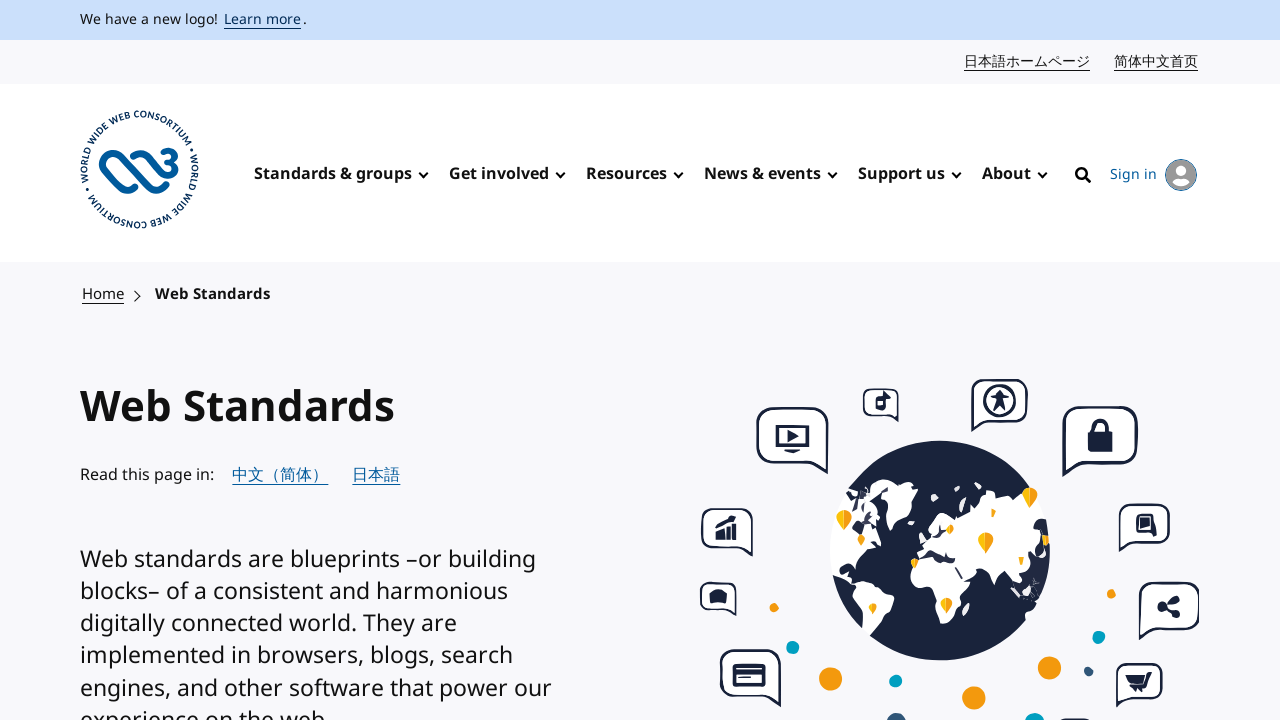

Navigated to third W3C standards page (webdesign/htmlcss)
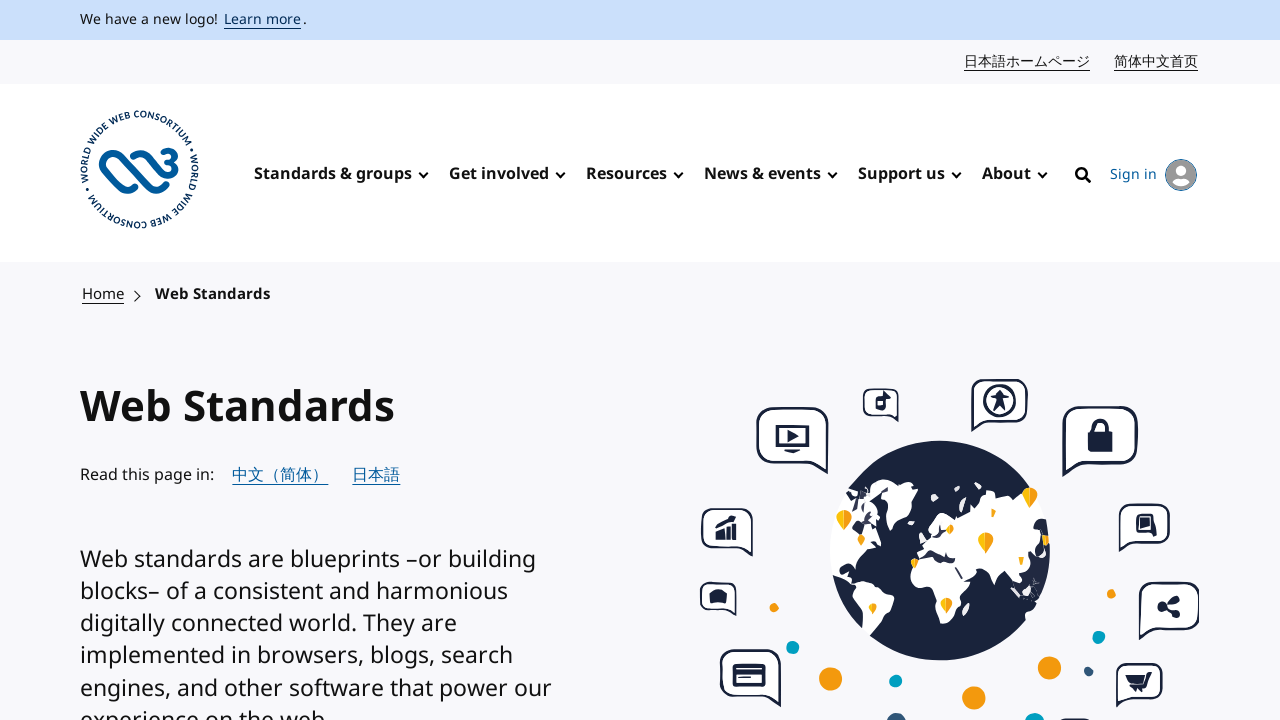

Third page loaded (networkidle state reached)
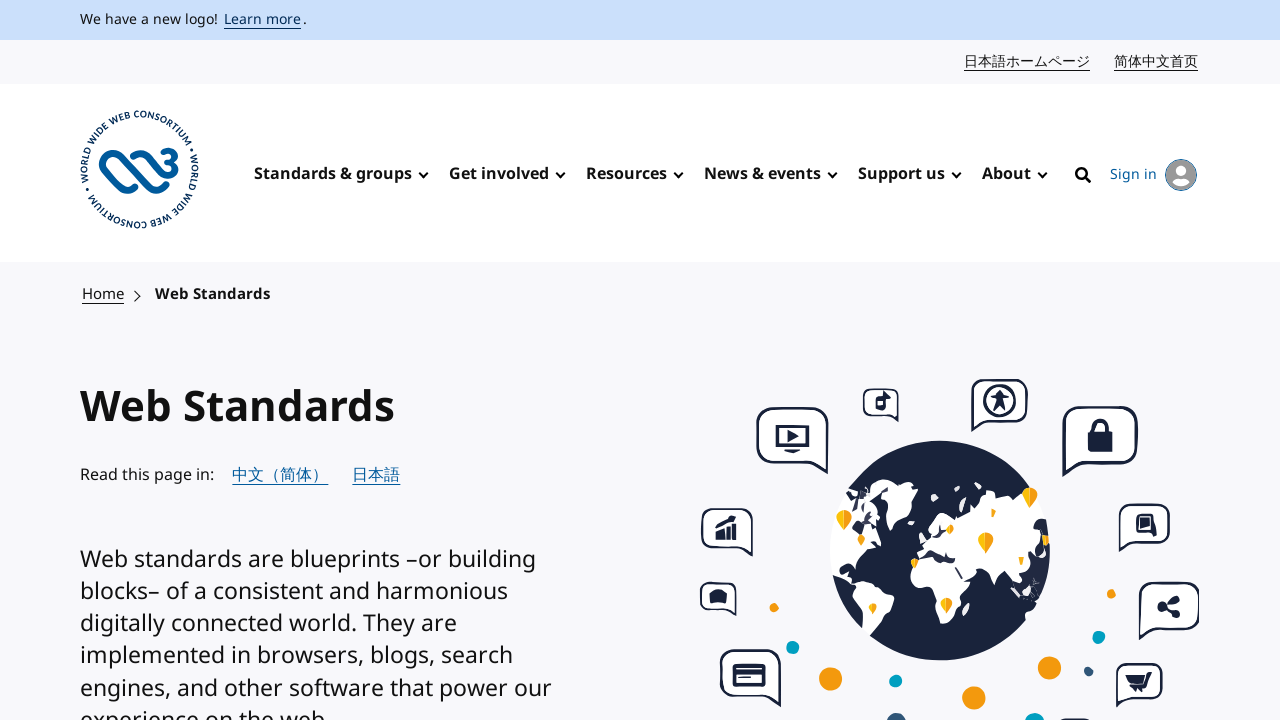

Found 83 links on the third page
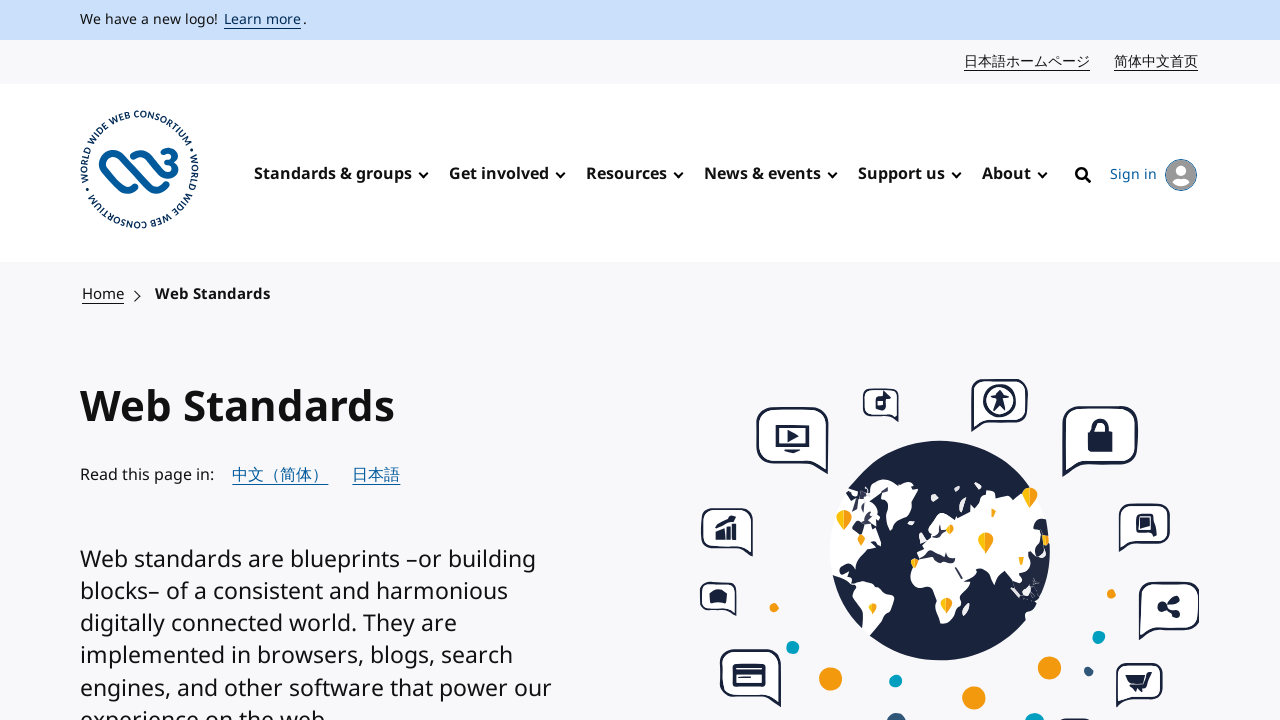

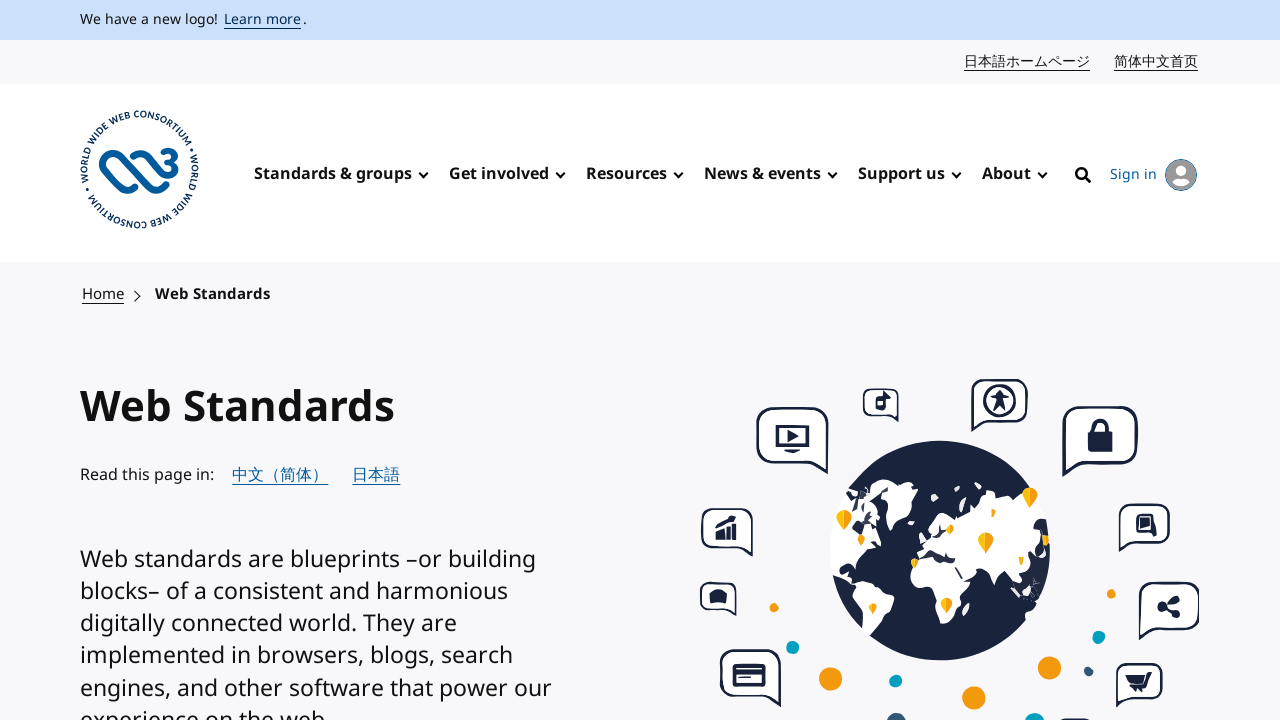